Tests searching for multiple products sequentially by typing, waiting, and clearing the search box

Starting URL: https://rahulshettyacademy.com/seleniumPractise/#/

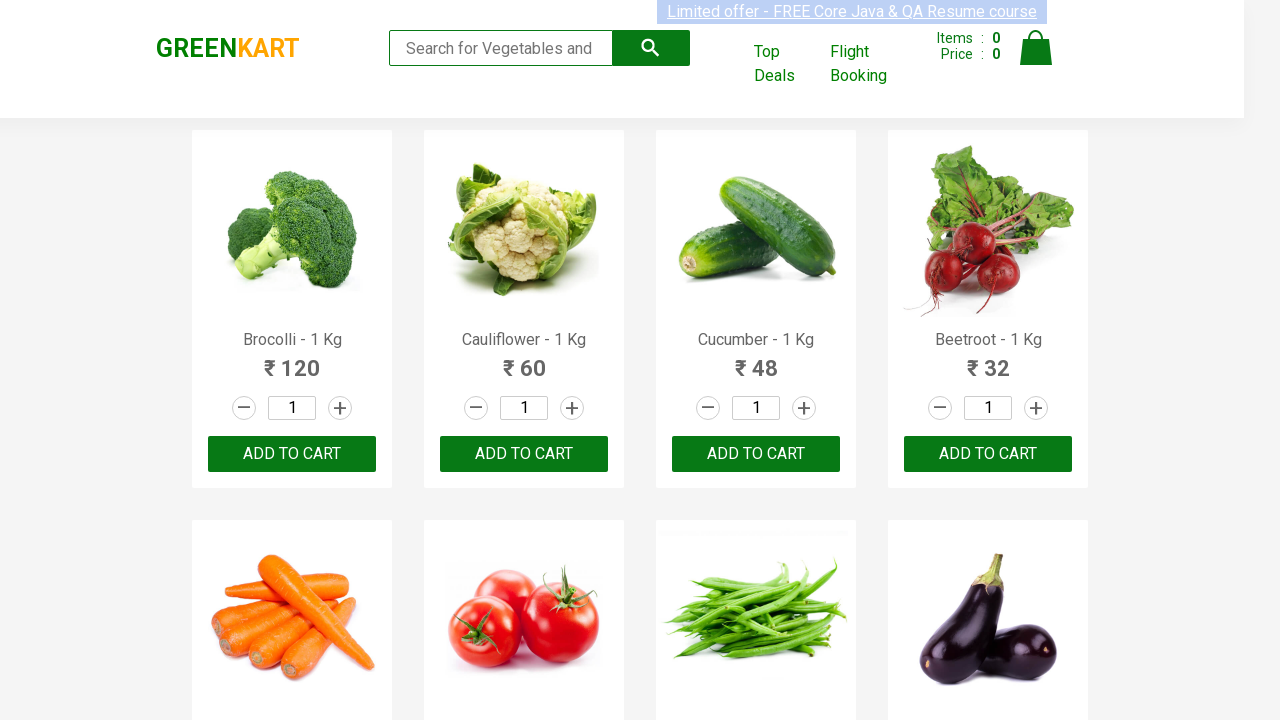

Filled search box with 'Brocolli' on .search-keyword
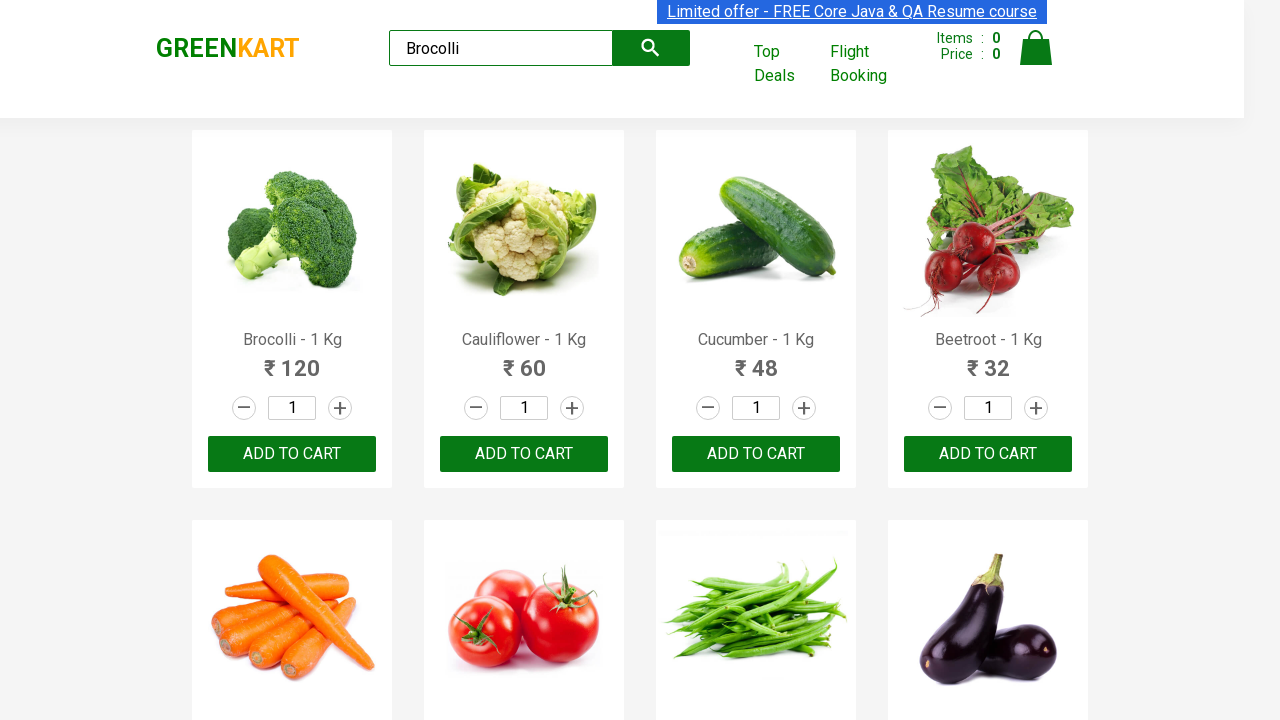

Waited 2 seconds for search results
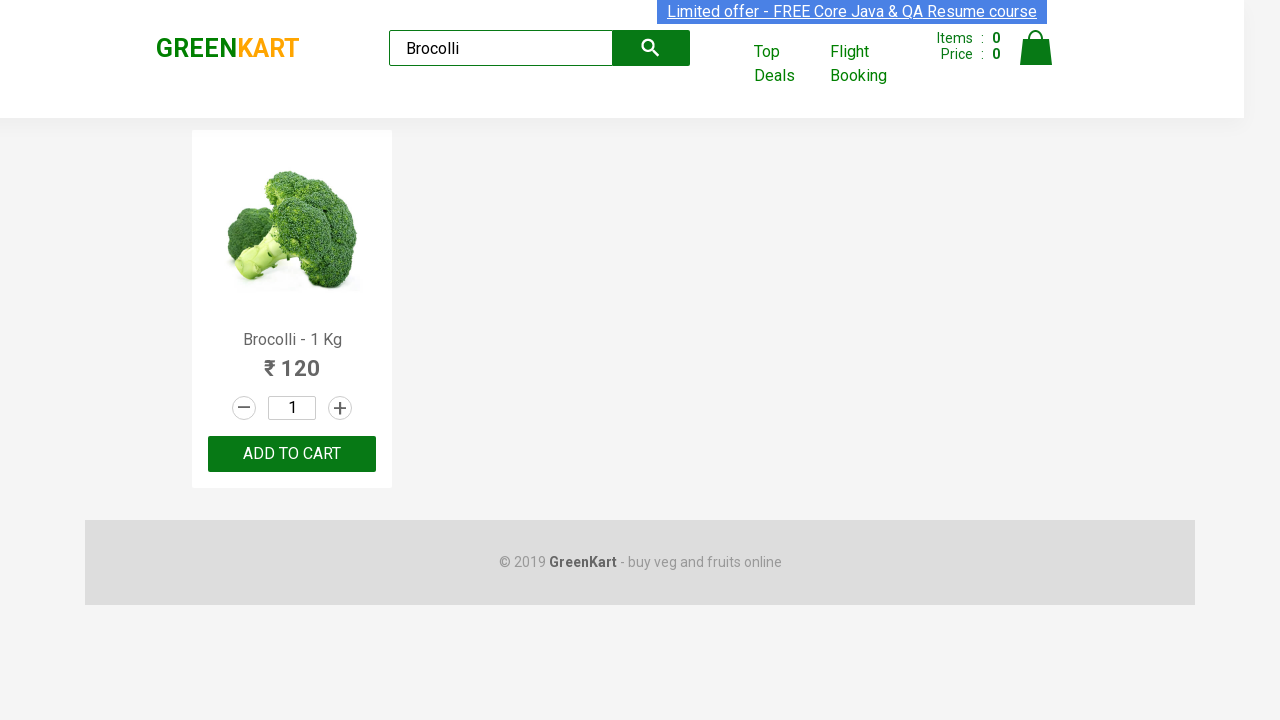

Cleared search box after Brocolli search on .search-keyword
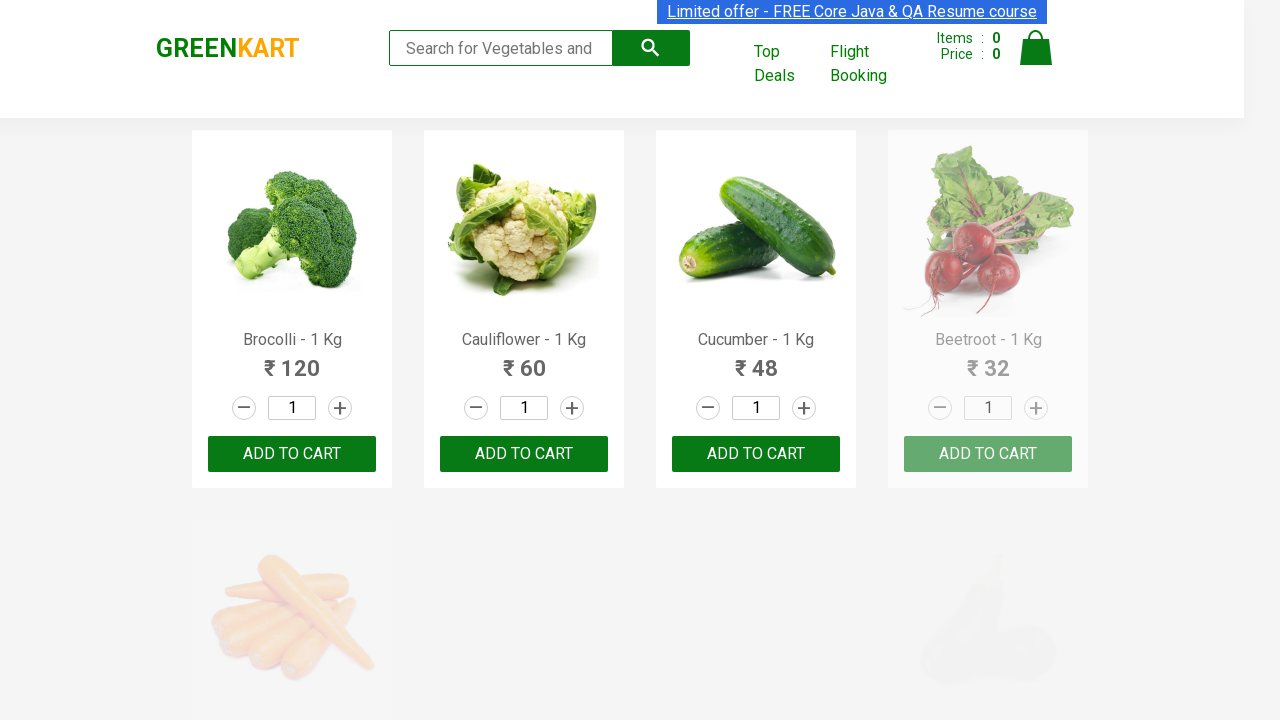

Filled search box with 'Cauliflower' on .search-keyword
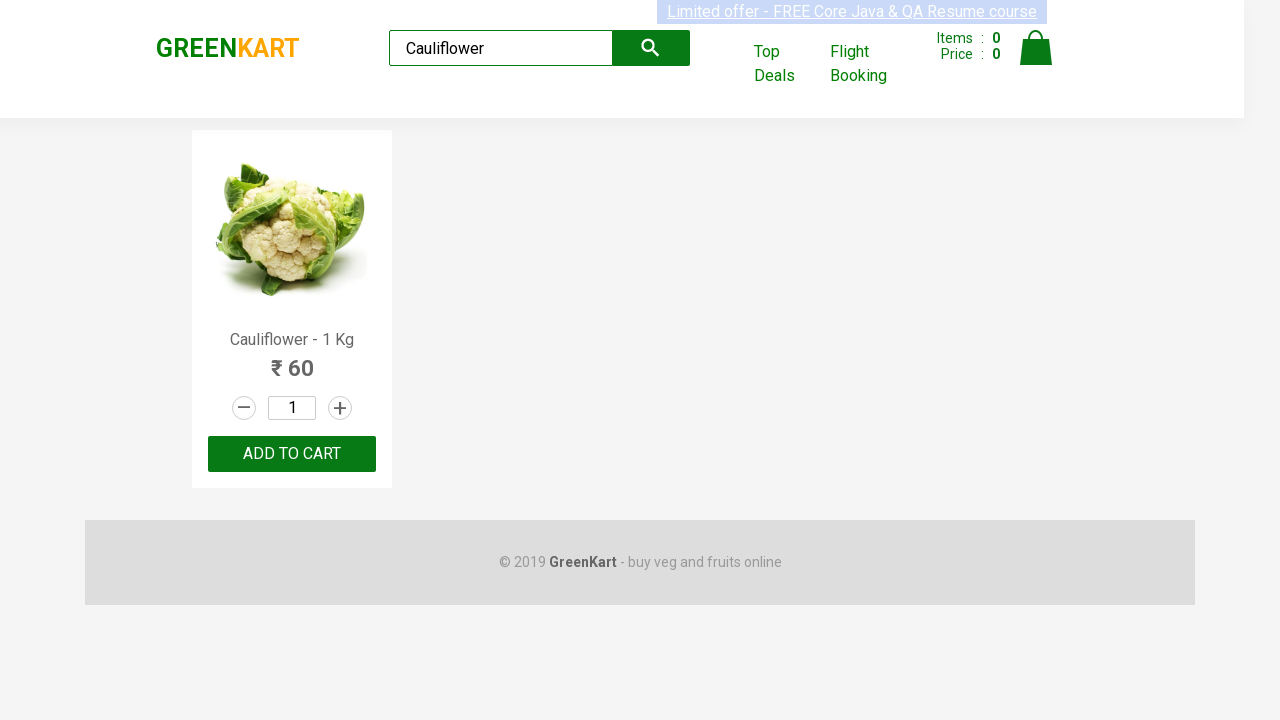

Waited 2 seconds for search results
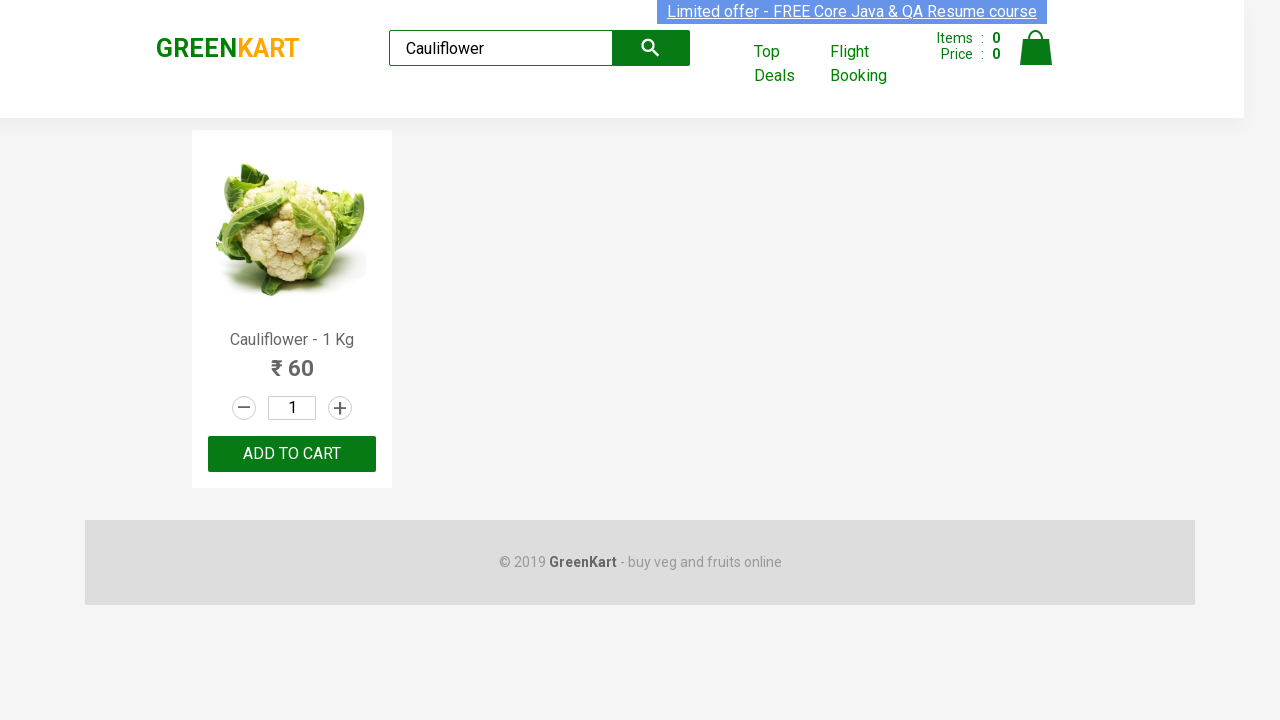

Cleared search box after Cauliflower search on .search-keyword
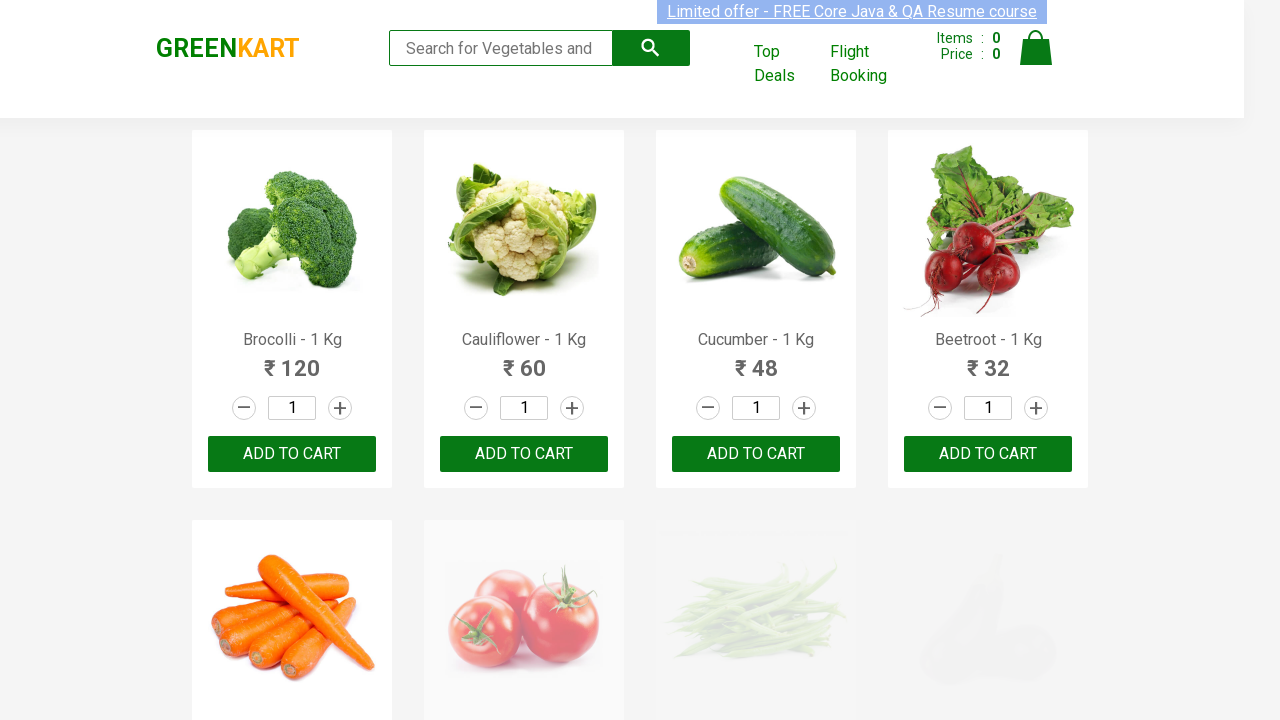

Filled search box with 'Beans' on .search-keyword
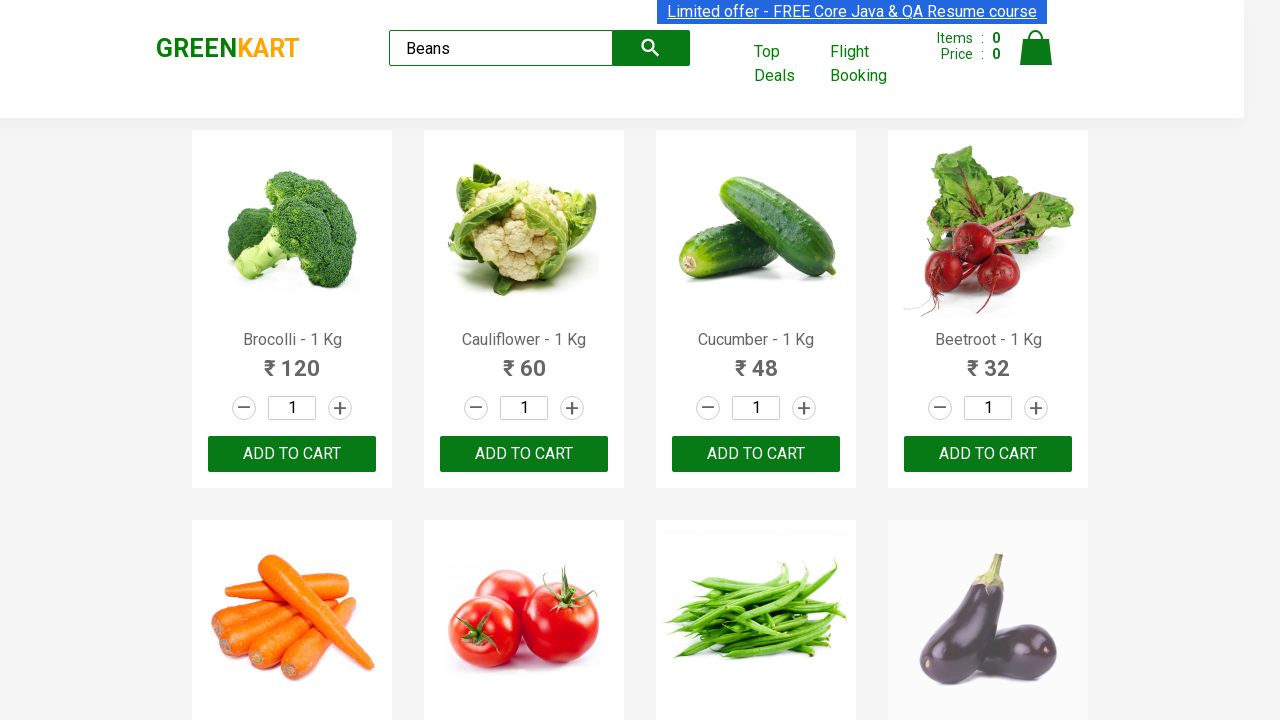

Waited 2 seconds for search results
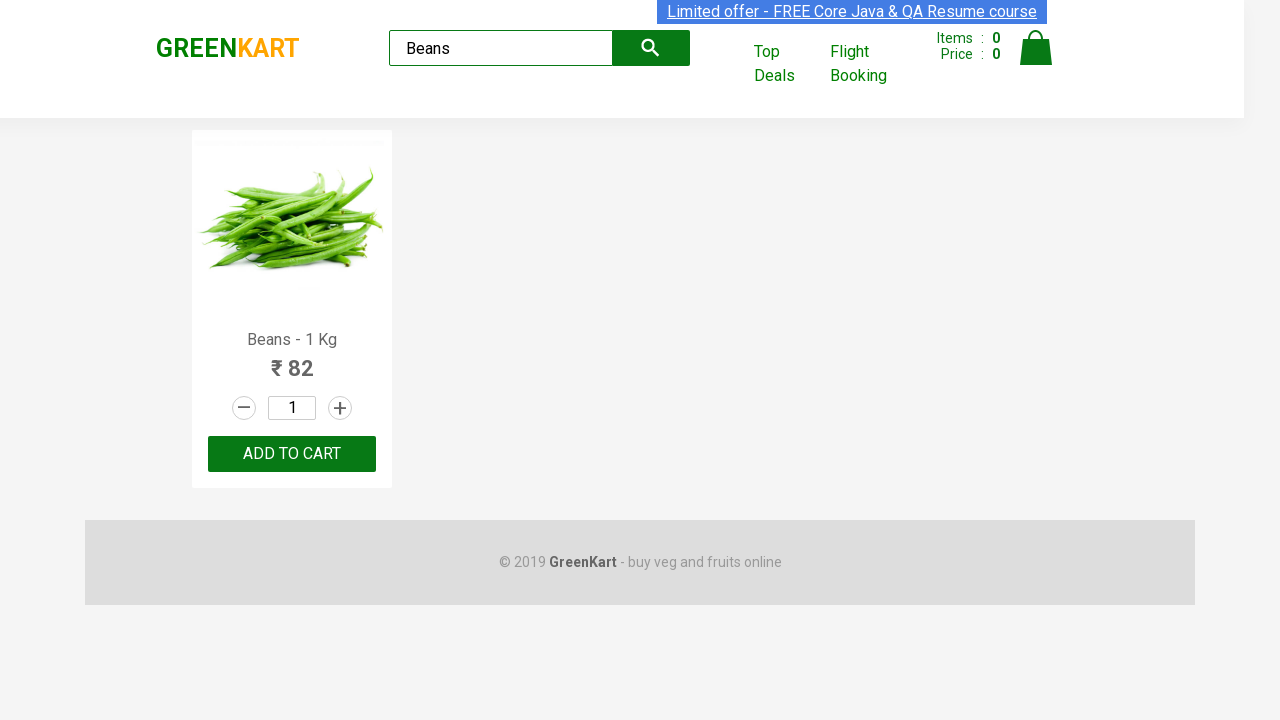

Cleared search box after Beans search on .search-keyword
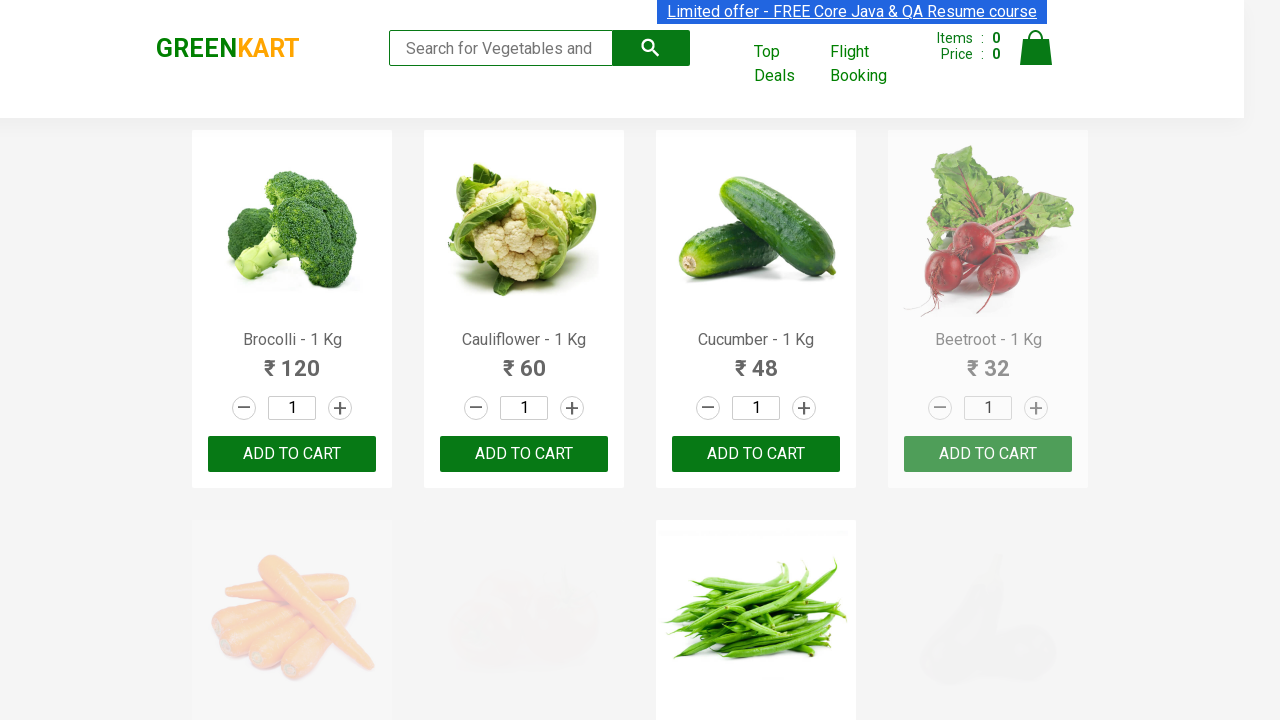

Filled search box with 'Pumpkin' on .search-keyword
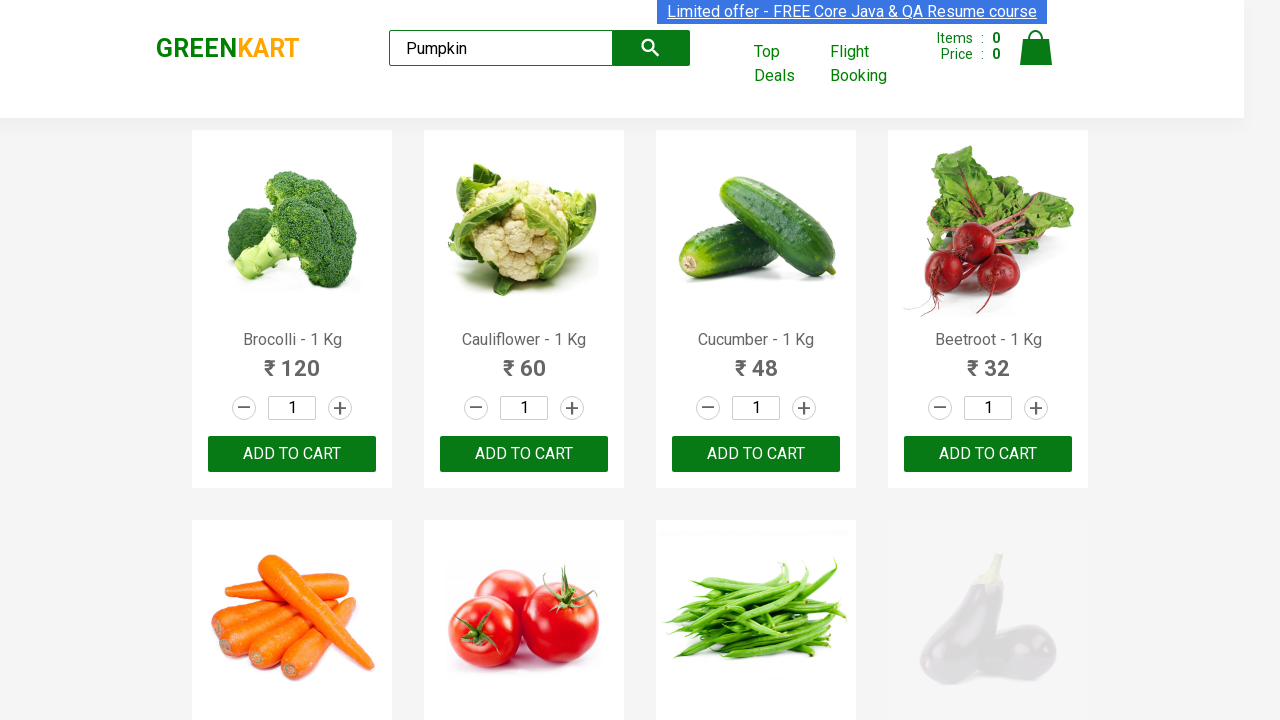

Waited 2 seconds for search results
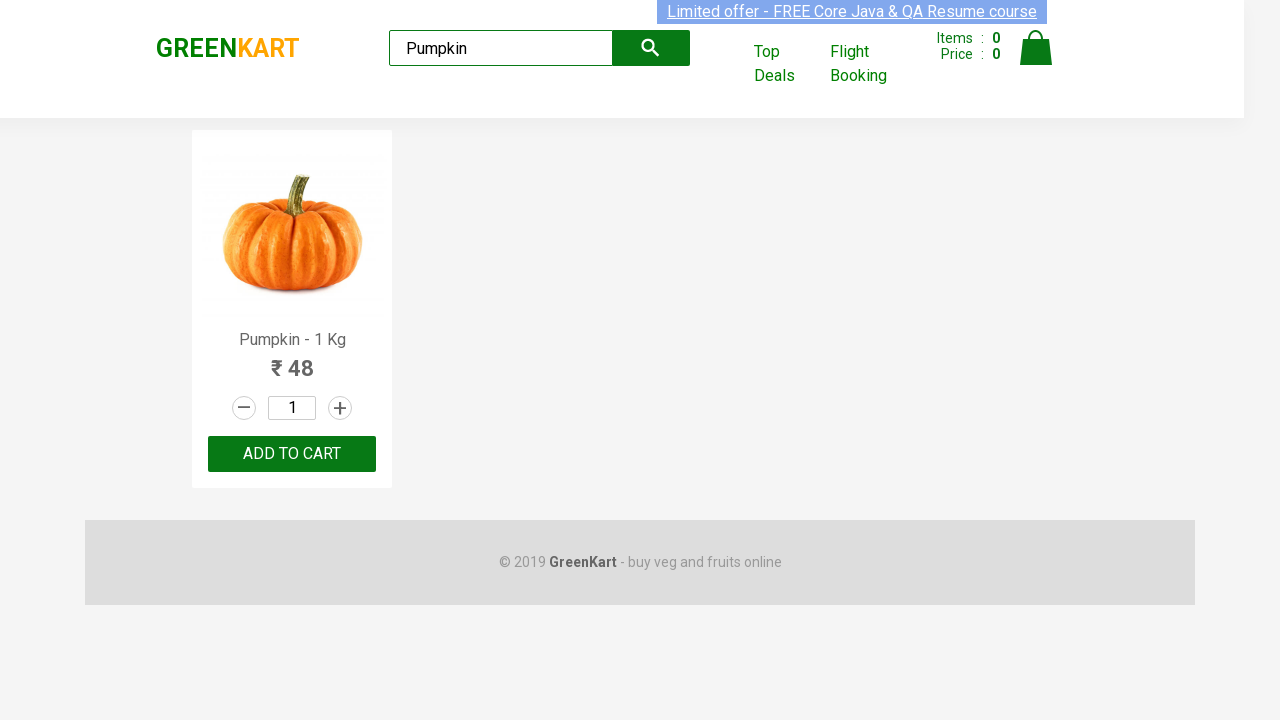

Cleared search box after Pumpkin search on .search-keyword
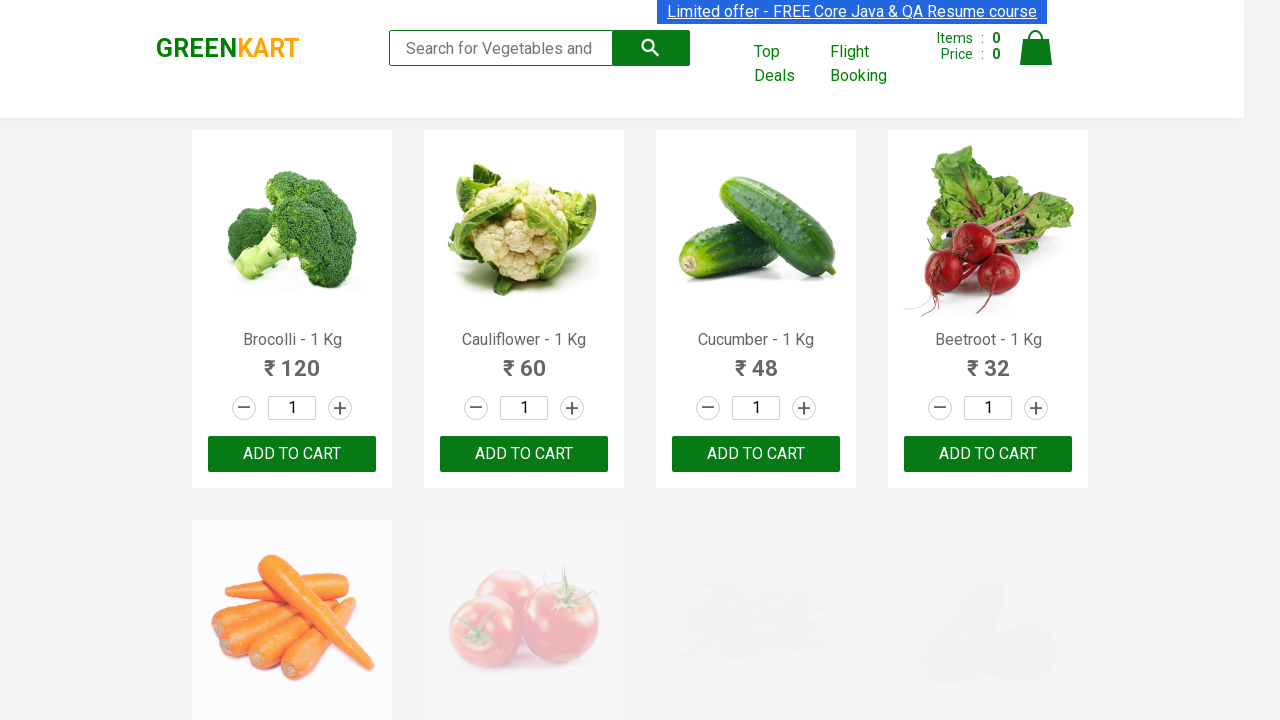

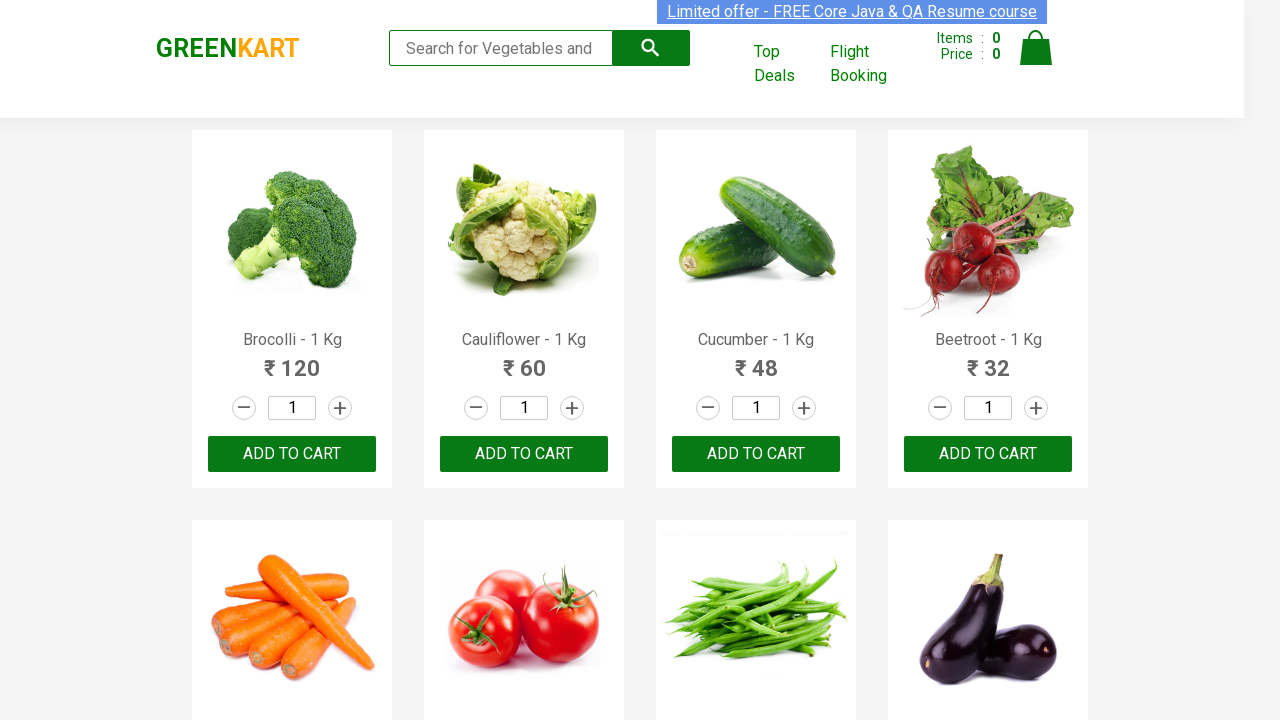